Tests the add and delete element functionality by clicking the "Add Element" button 3 times to create delete buttons, then clicking each delete button to remove them.

Starting URL: https://the-internet.herokuapp.com/add_remove_elements/

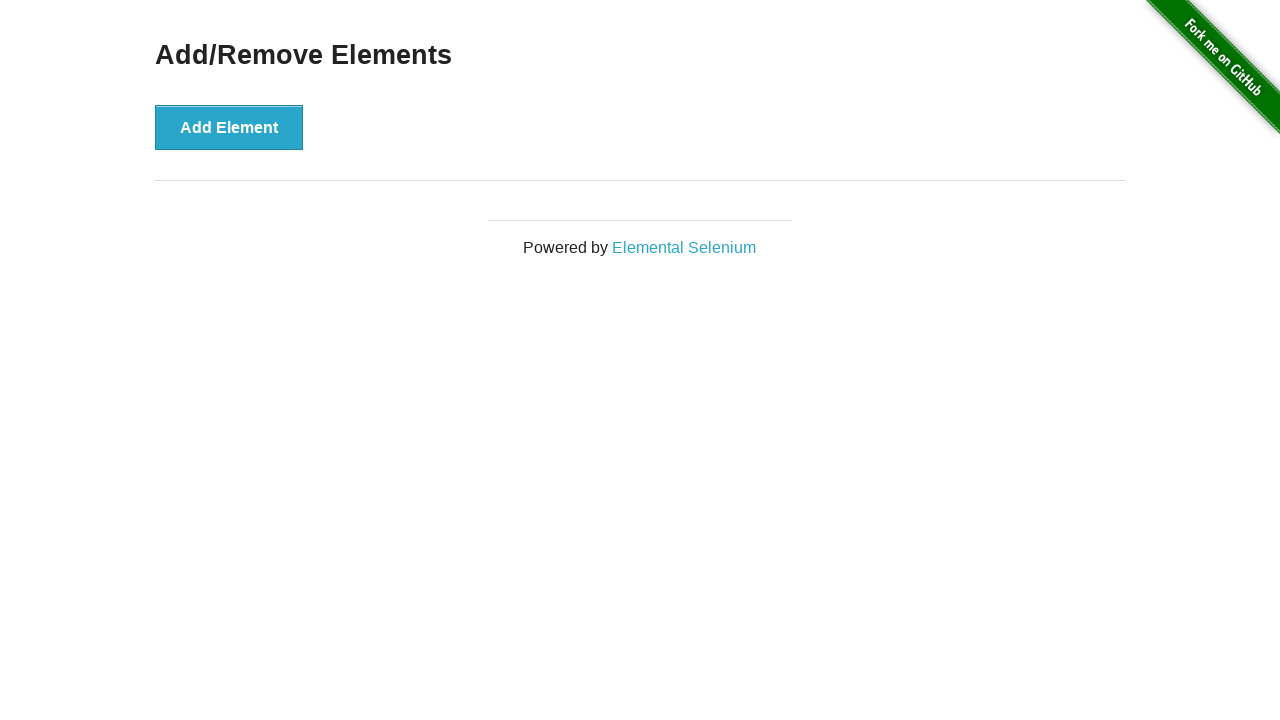

Located the Add Element button
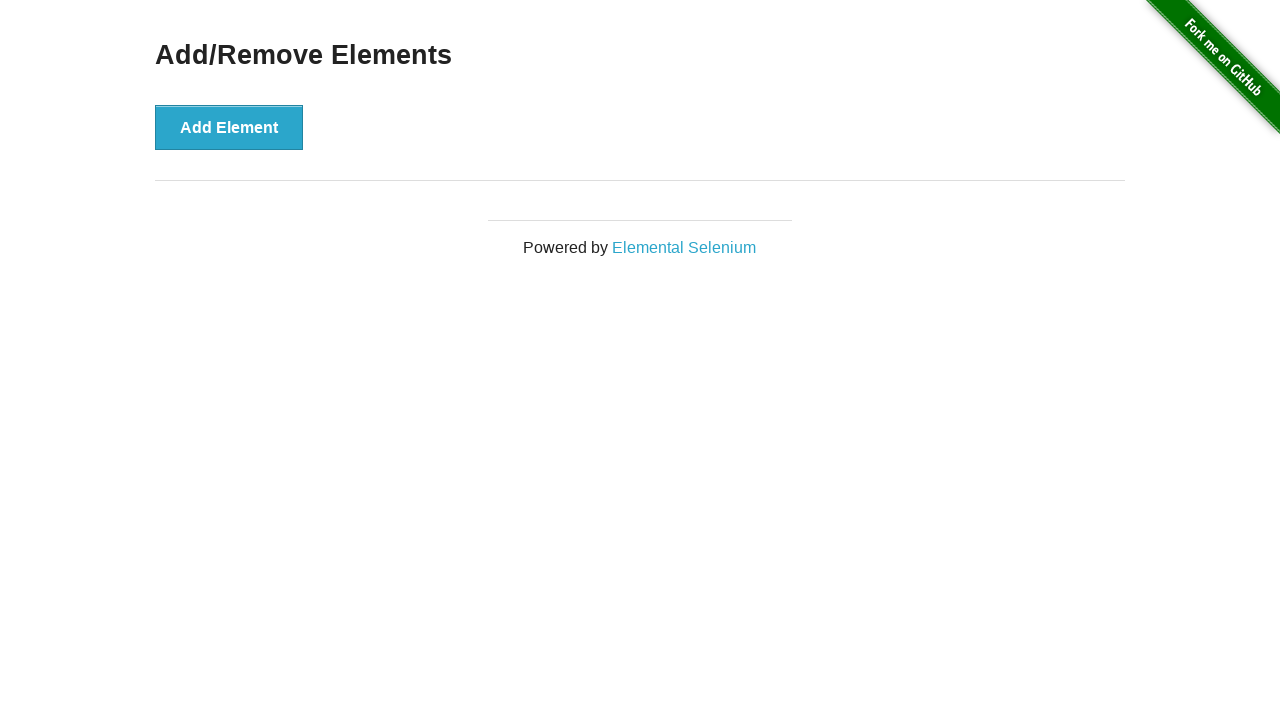

Clicked Add Element button (iteration 1 of 3) at (229, 127) on xpath=//div[@class='example']/button
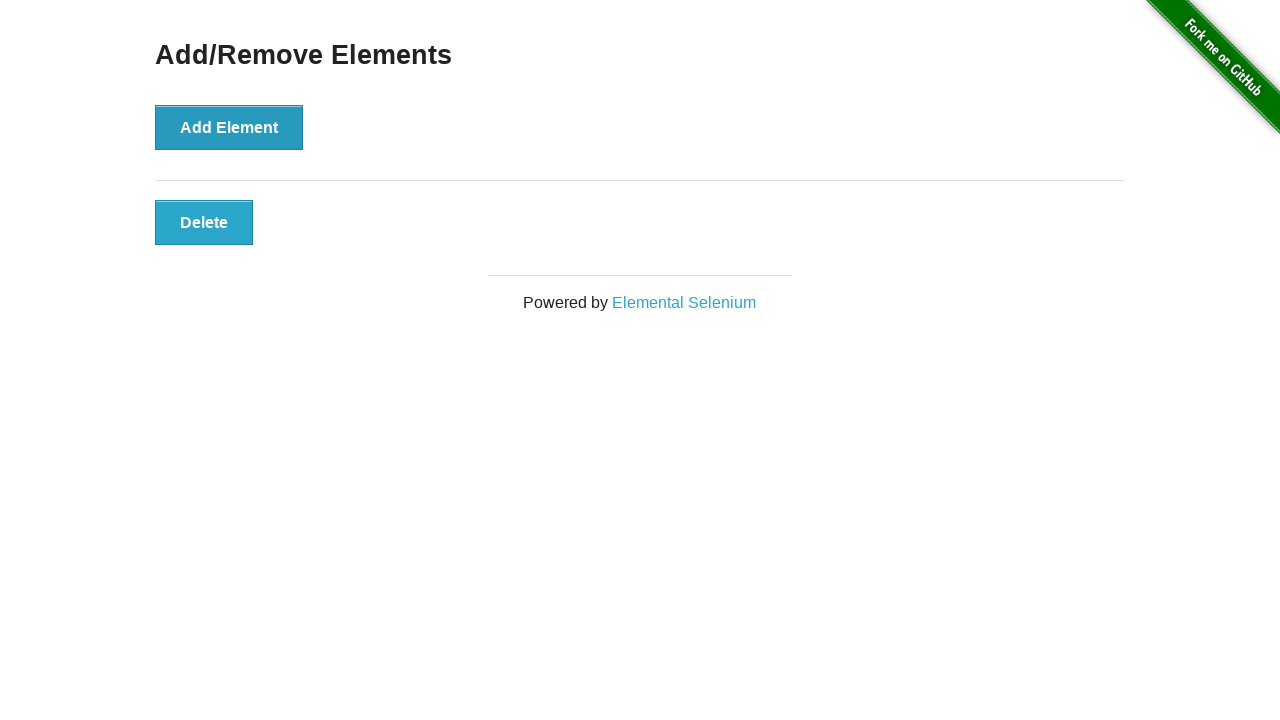

Clicked Add Element button (iteration 2 of 3) at (229, 127) on xpath=//div[@class='example']/button
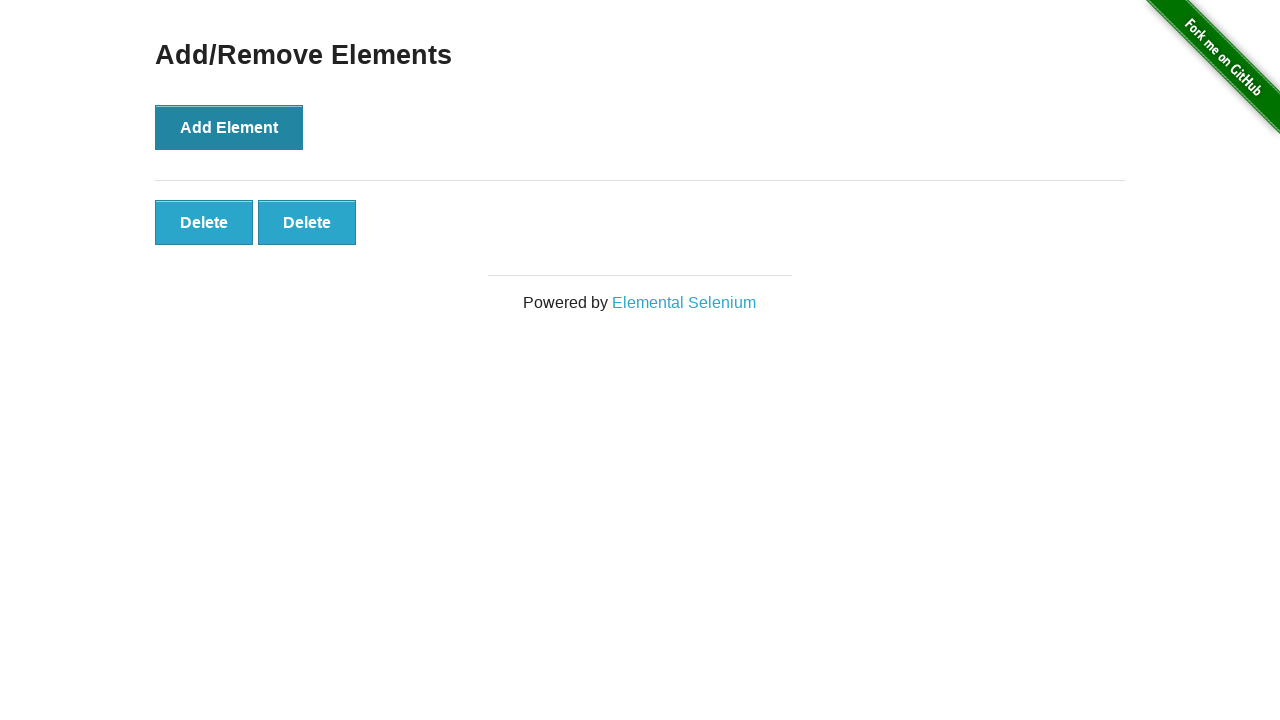

Clicked Add Element button (iteration 3 of 3) at (229, 127) on xpath=//div[@class='example']/button
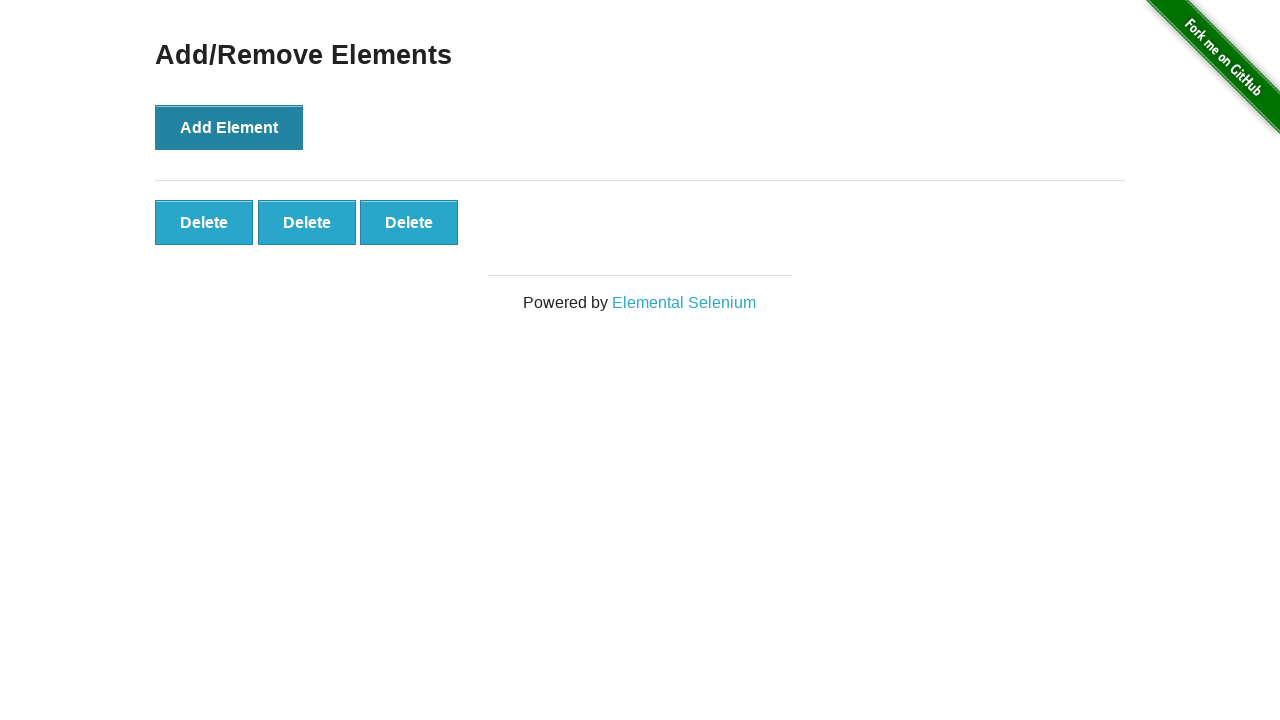

Delete buttons appeared and are ready
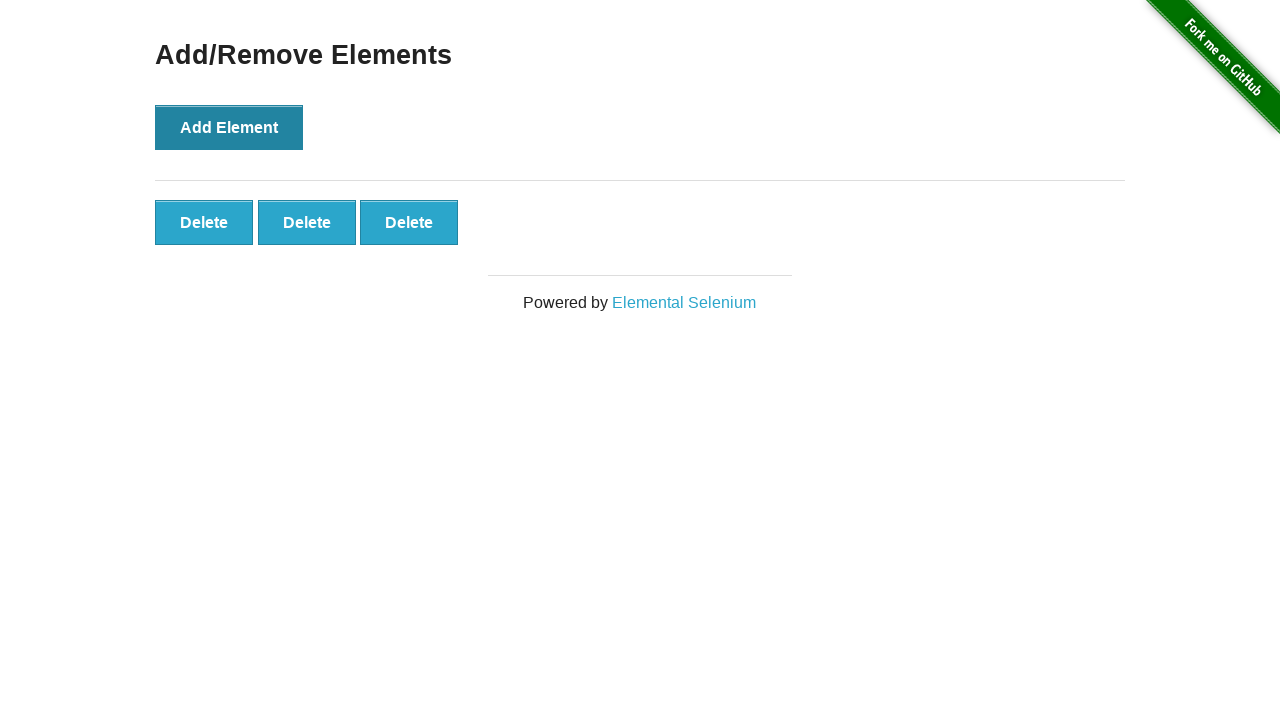

Located all delete buttons
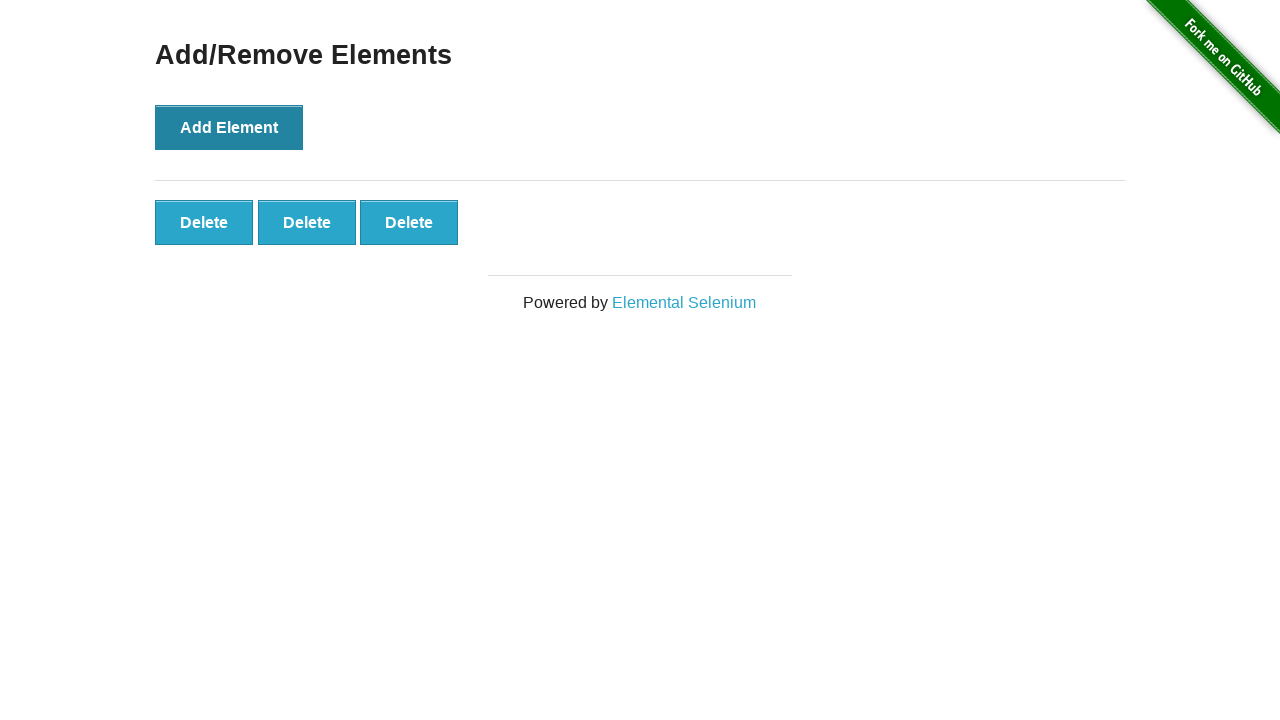

Counted 3 delete buttons
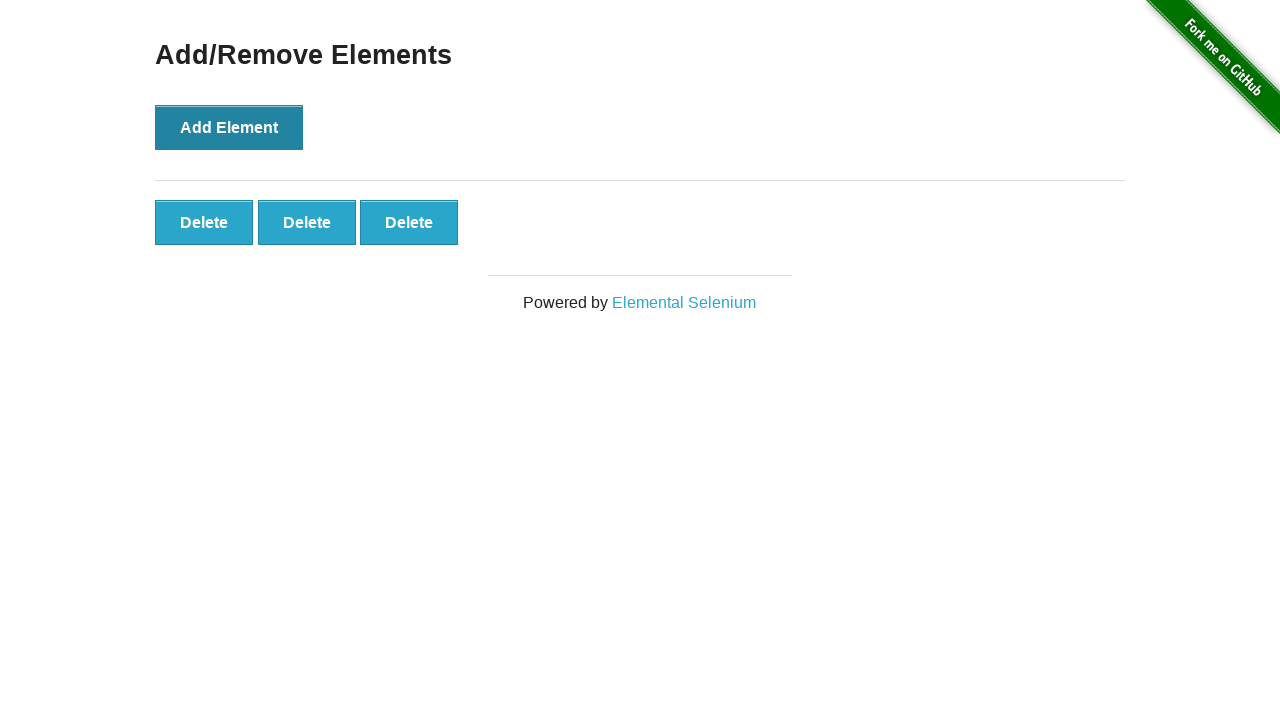

Clicked delete button (iteration 1 of 3) at (204, 222) on xpath=//div[@id='elements']/button >> nth=0
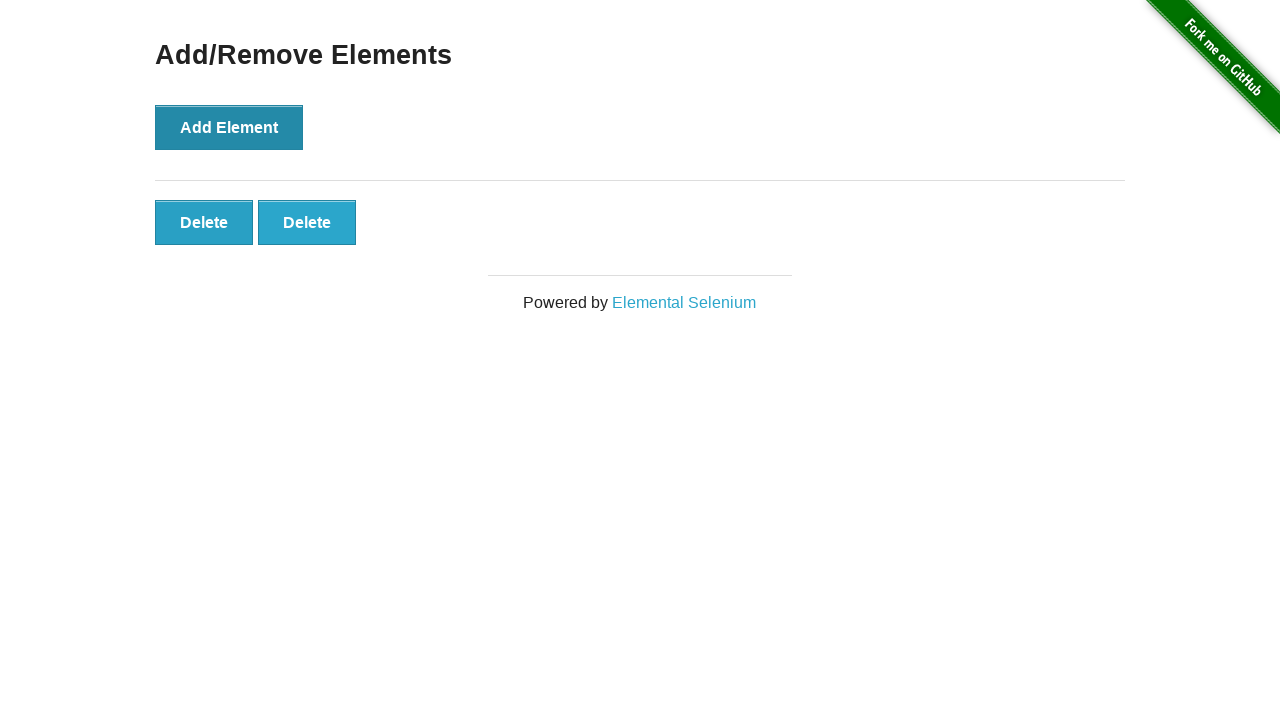

Clicked delete button (iteration 2 of 3) at (204, 222) on xpath=//div[@id='elements']/button >> nth=0
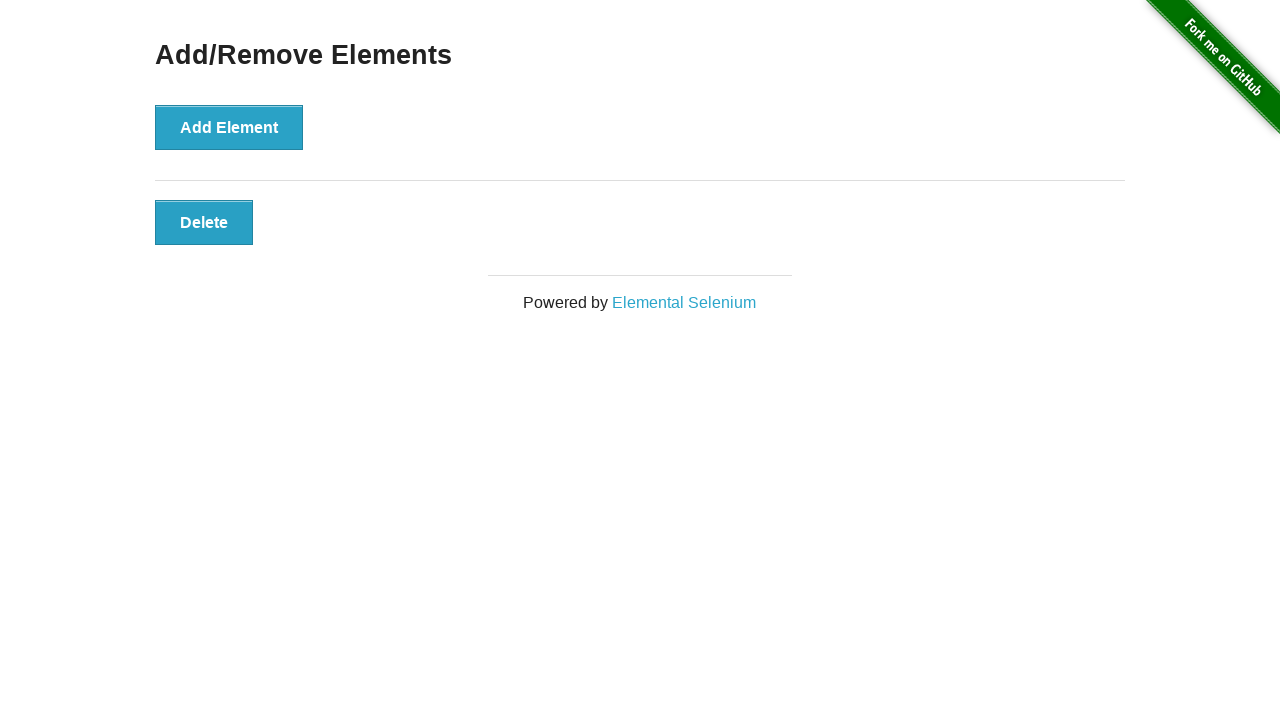

Clicked delete button (iteration 3 of 3) at (204, 222) on xpath=//div[@id='elements']/button >> nth=0
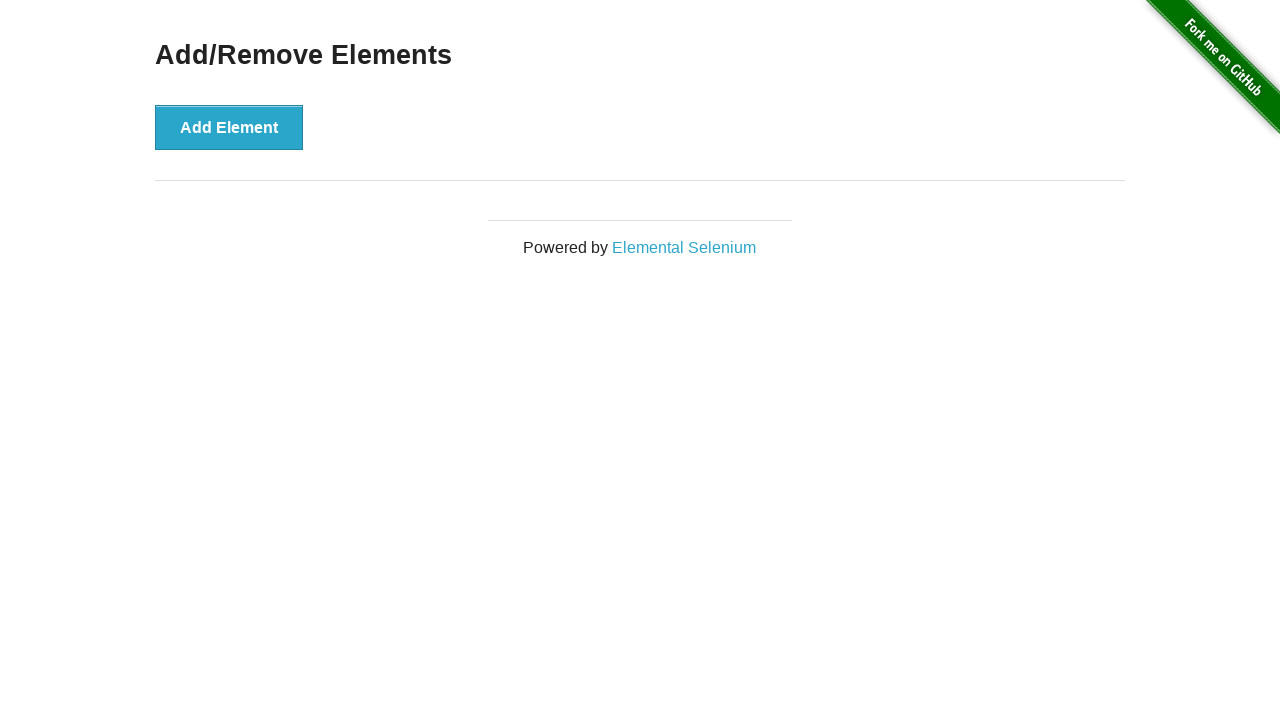

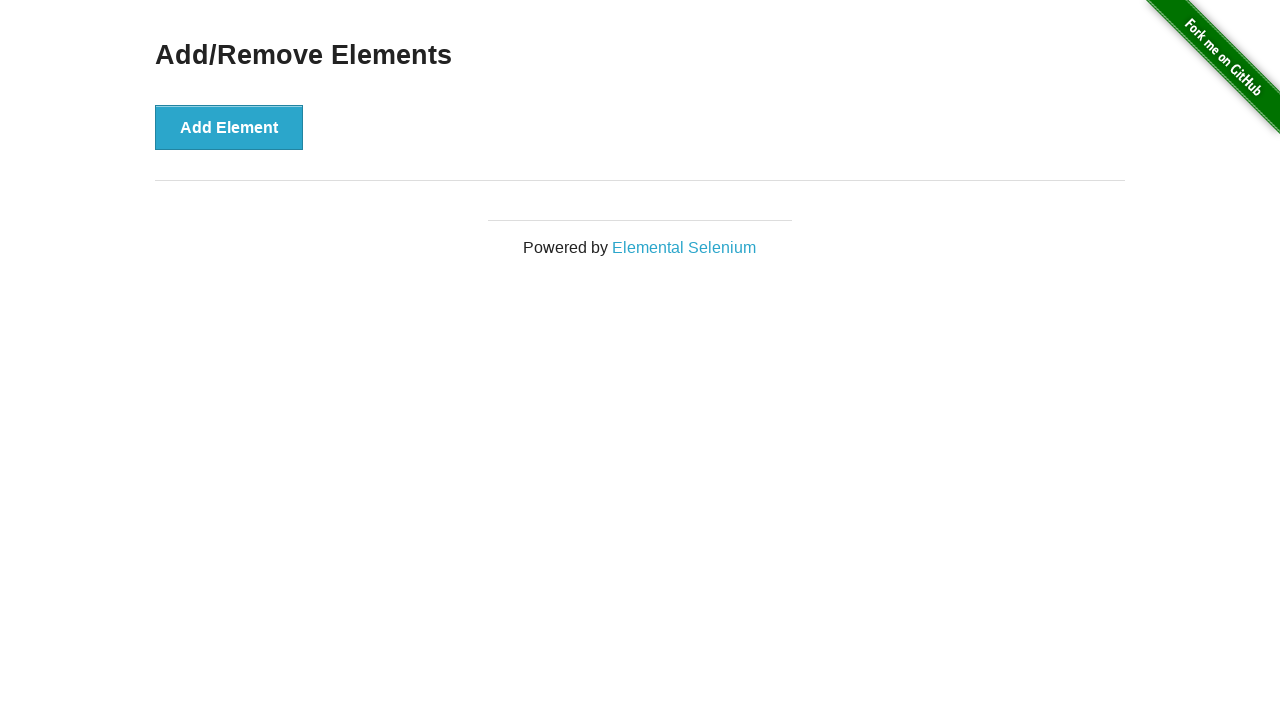